Navigates to GitHub homepage and verifies the page loads successfully by checking the page title

Starting URL: https://github.com

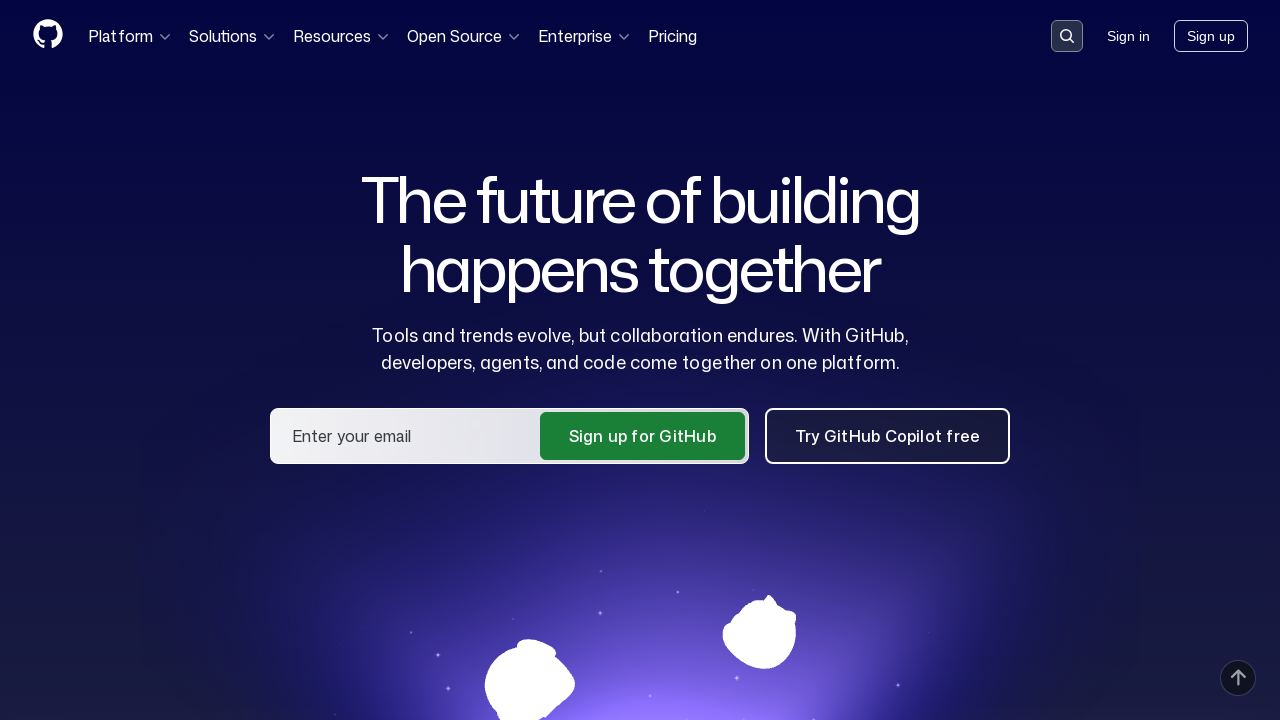

Navigated to GitHub homepage
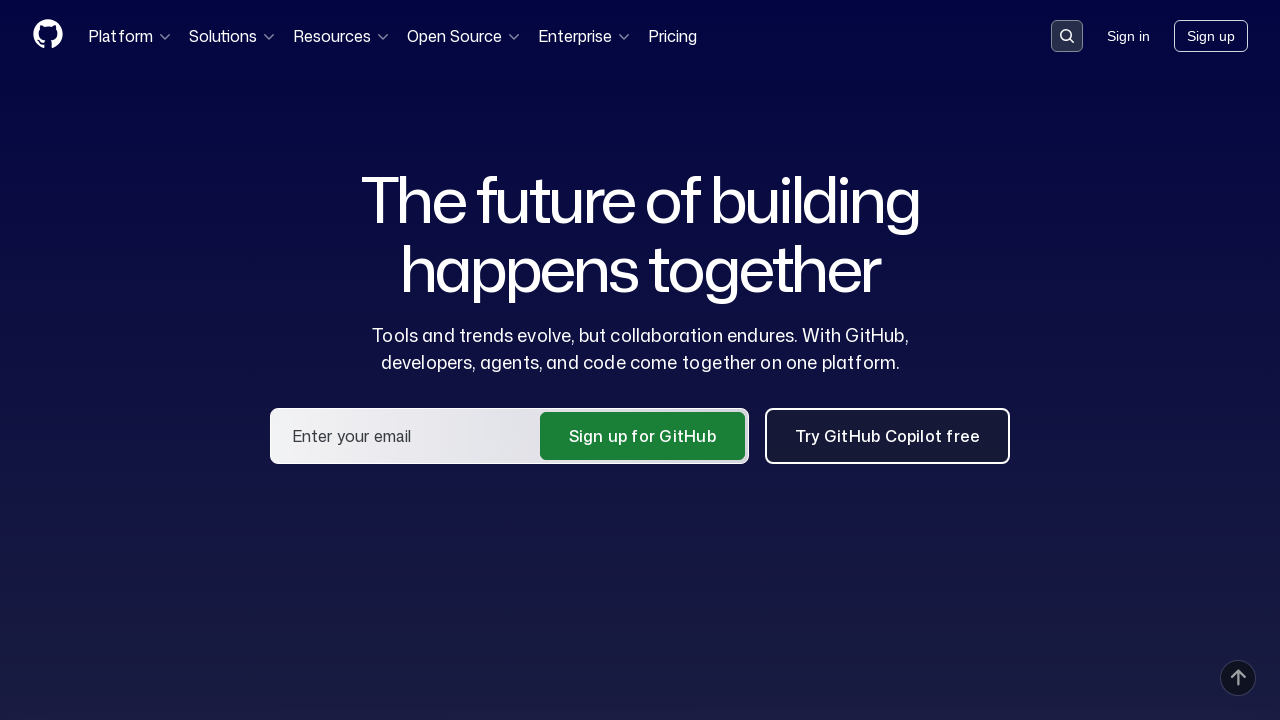

Page DOM content has loaded
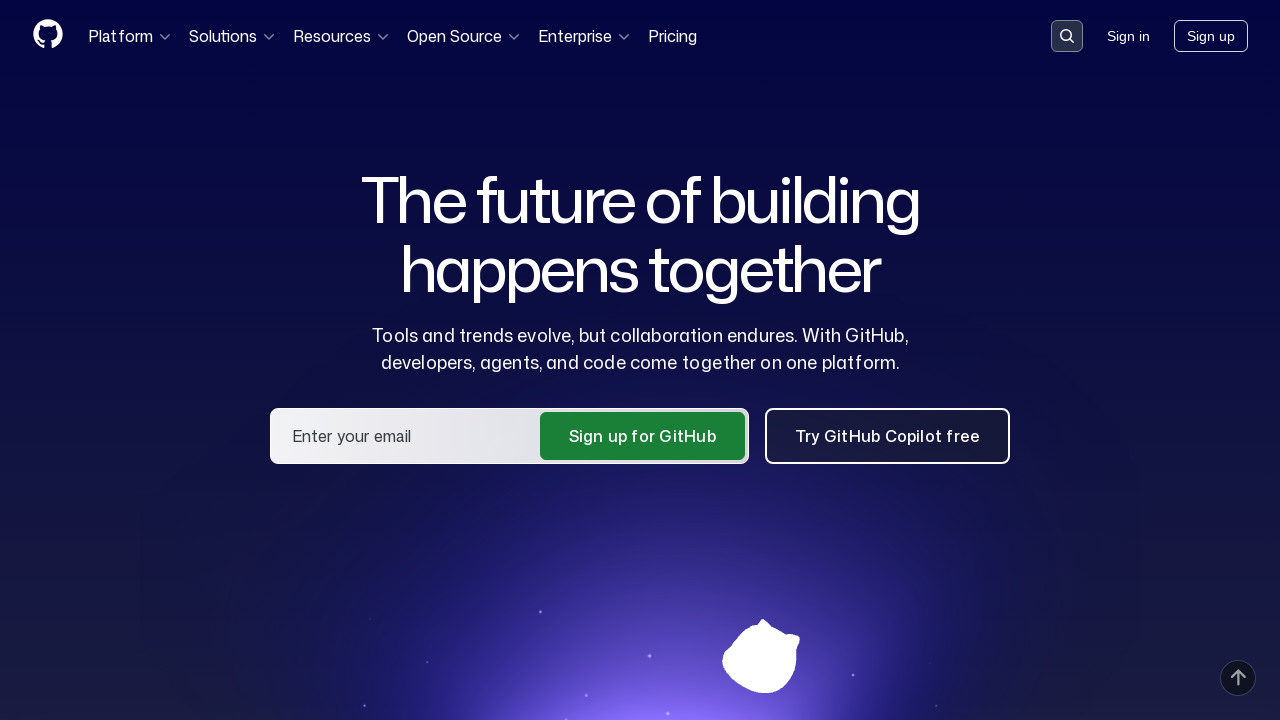

Verified page title contains 'GitHub'
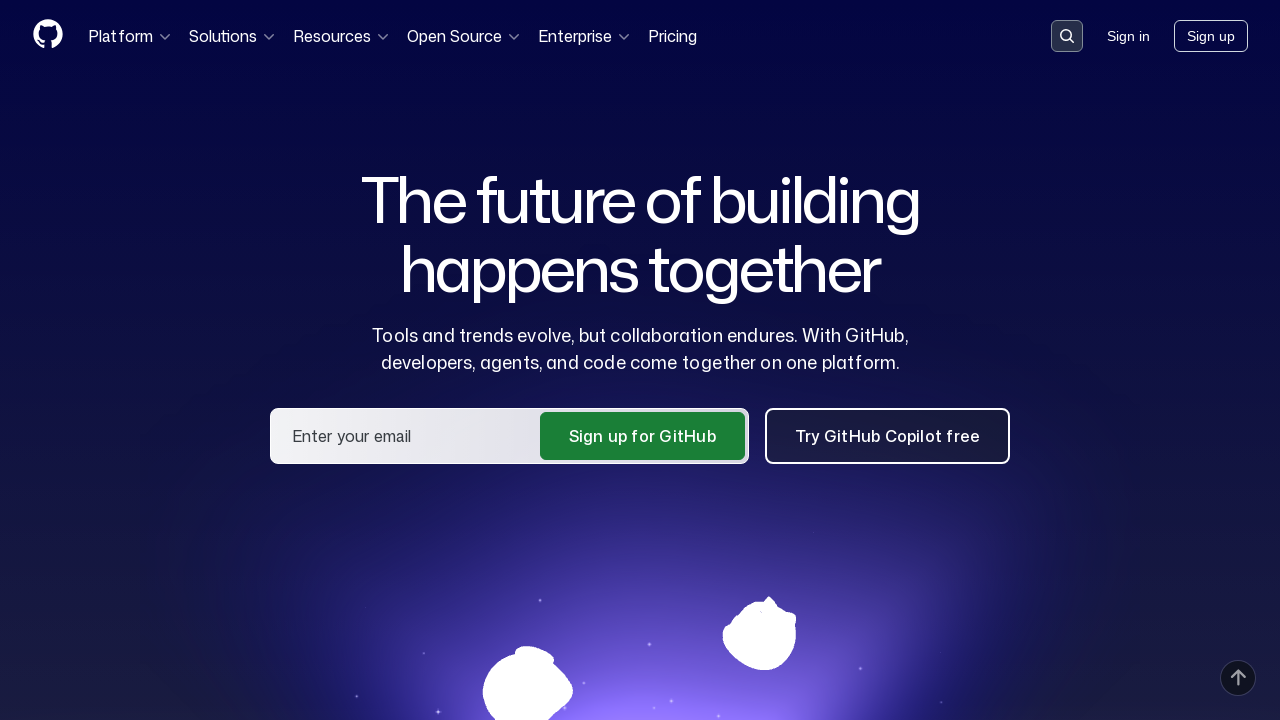

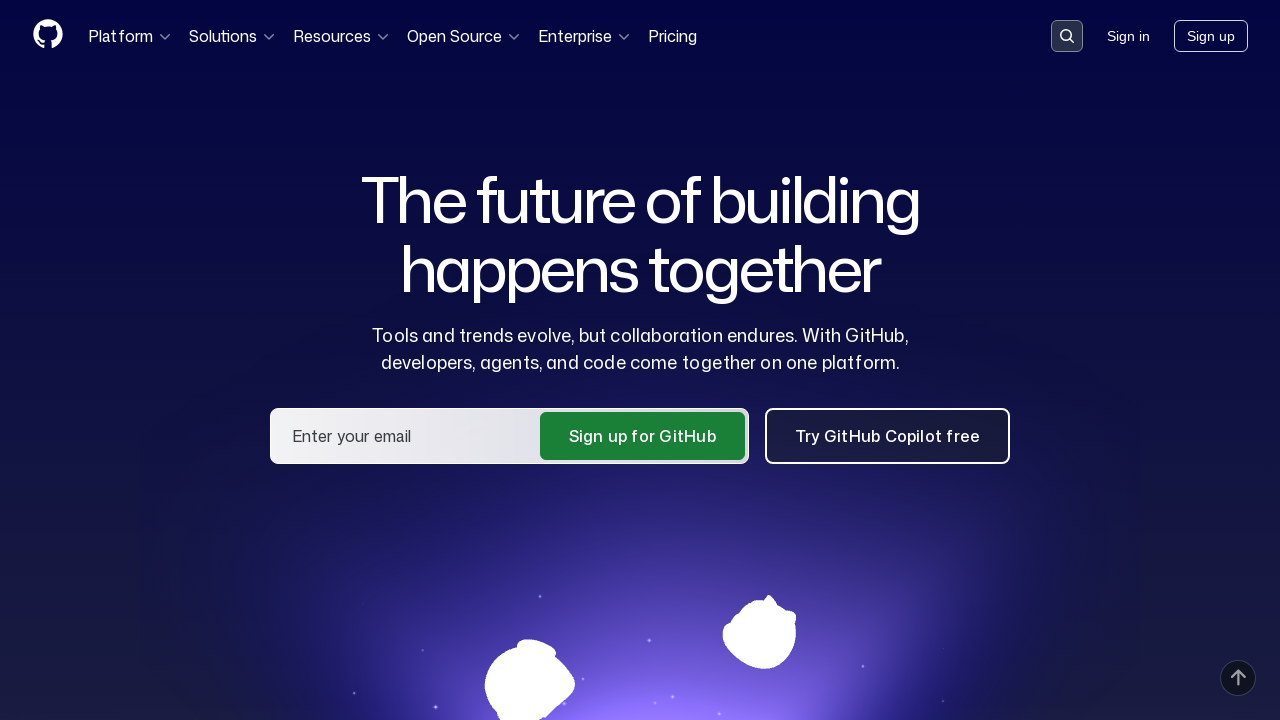